Tests web table interaction by iterating through table rows, finding a row where the second column contains "Man", and clicking the checkbox input in the fourth column of that row

Starting URL: https://letcode.in/table

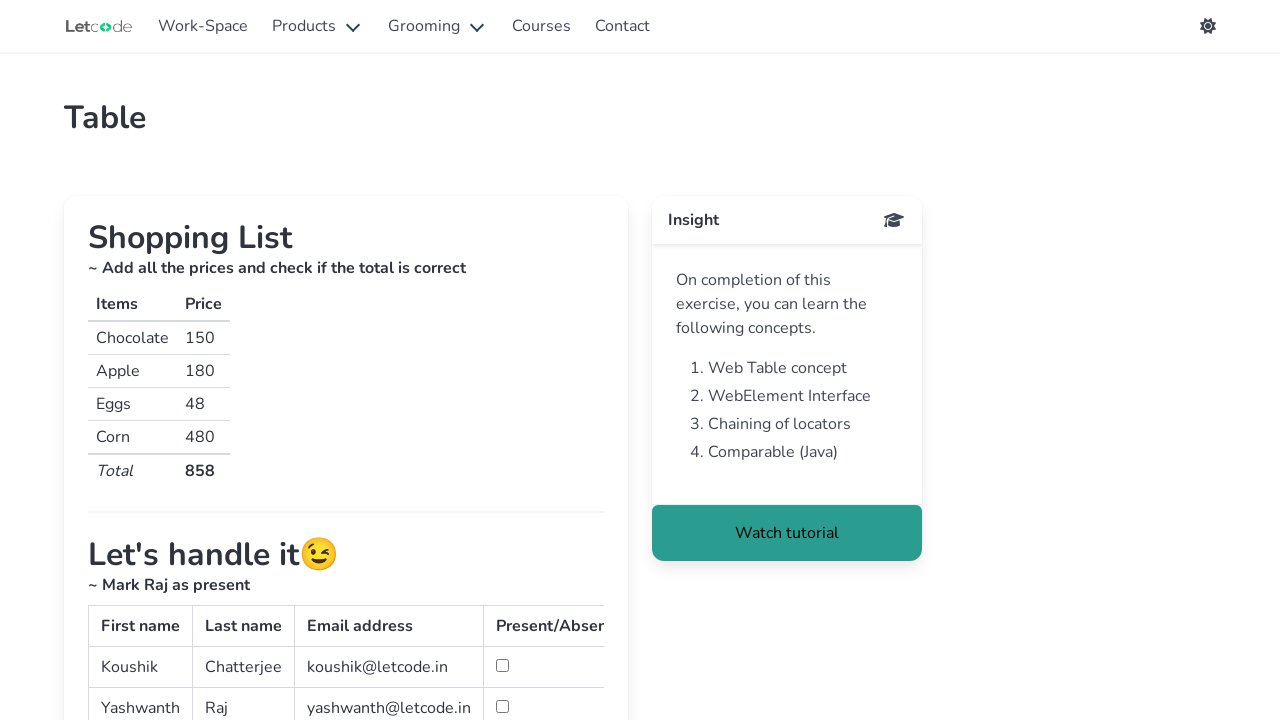

Waited for web table with id 'simpletable' to be visible
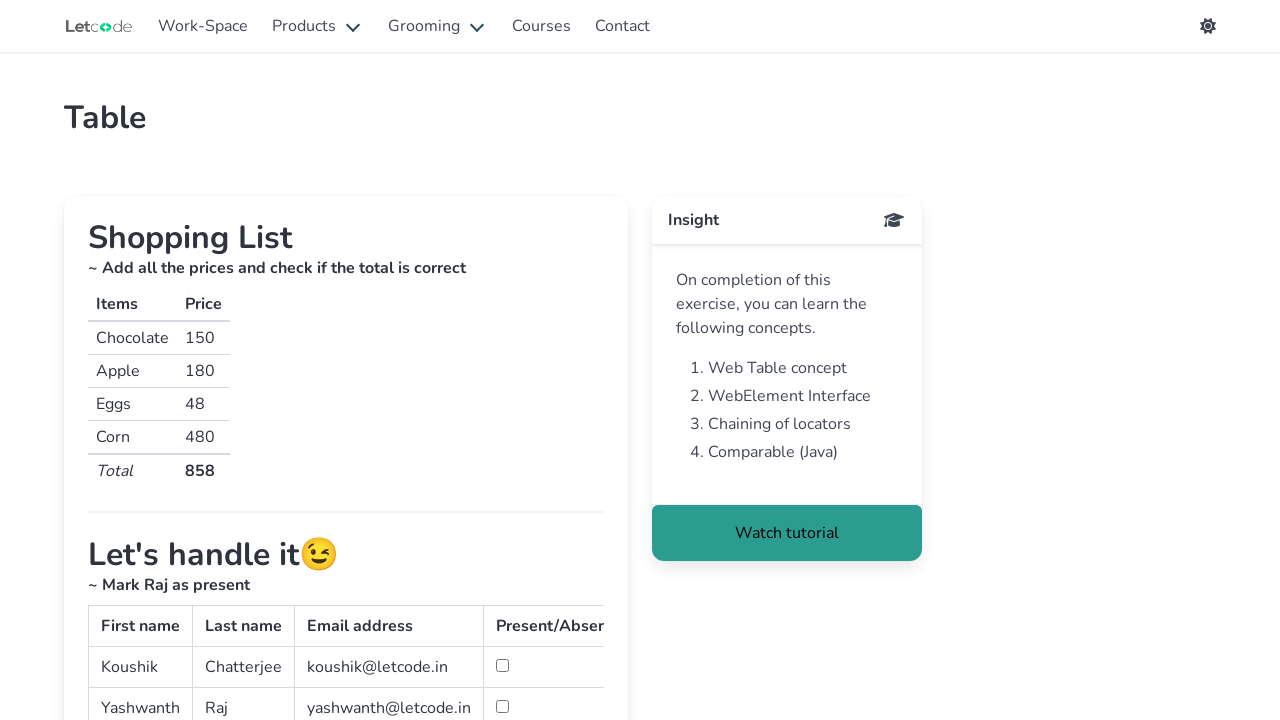

Retrieved all rows from table body
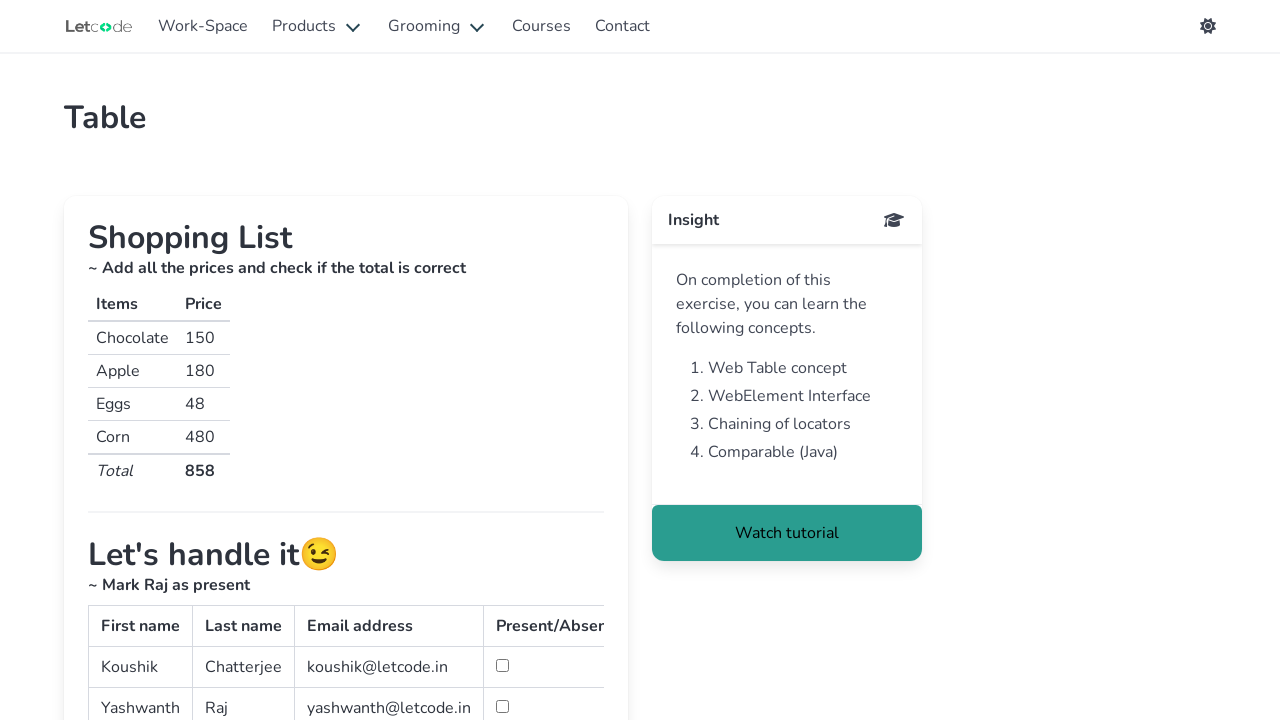

Retrieved all columns from current table row
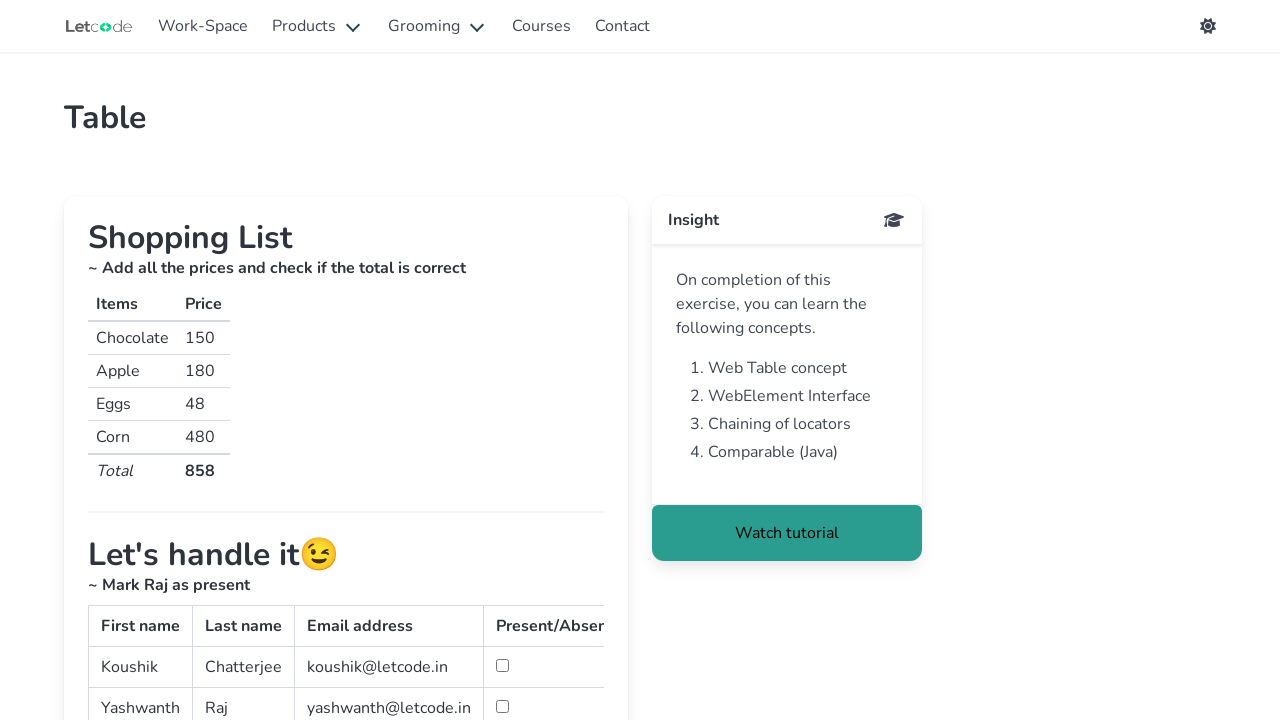

Extracted text from second column: 'Chatterjee'
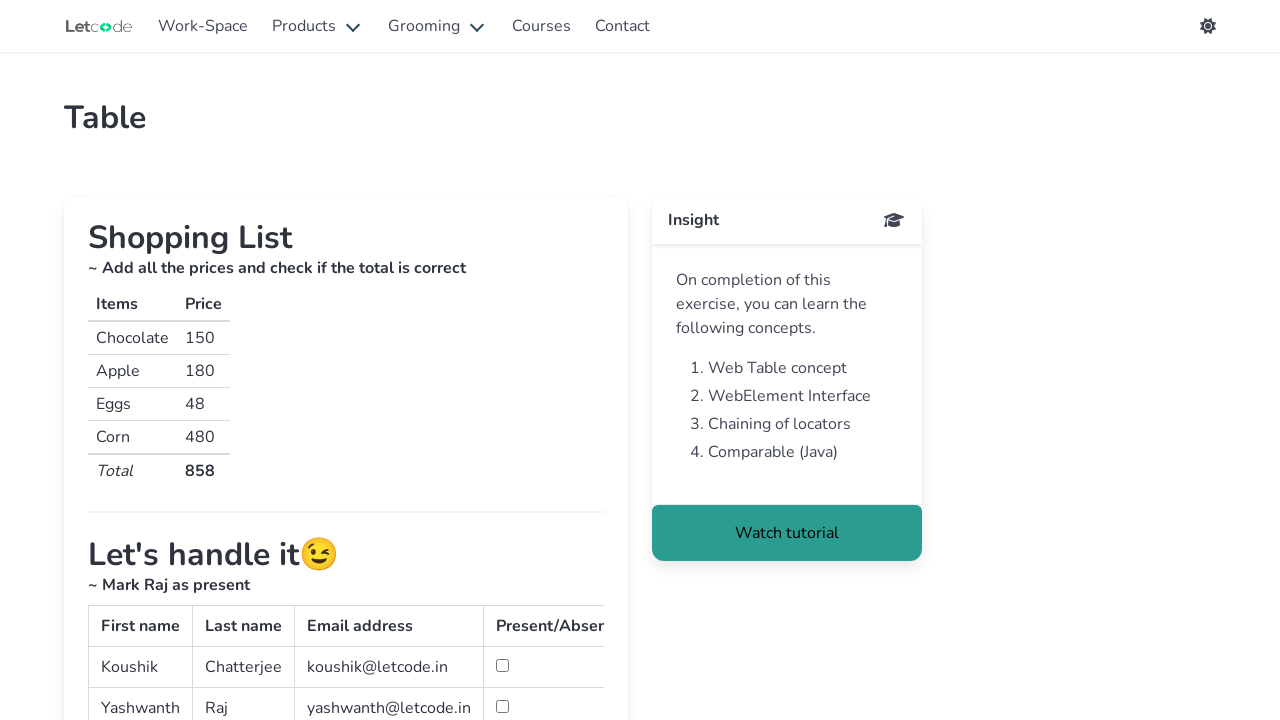

Retrieved all columns from current table row
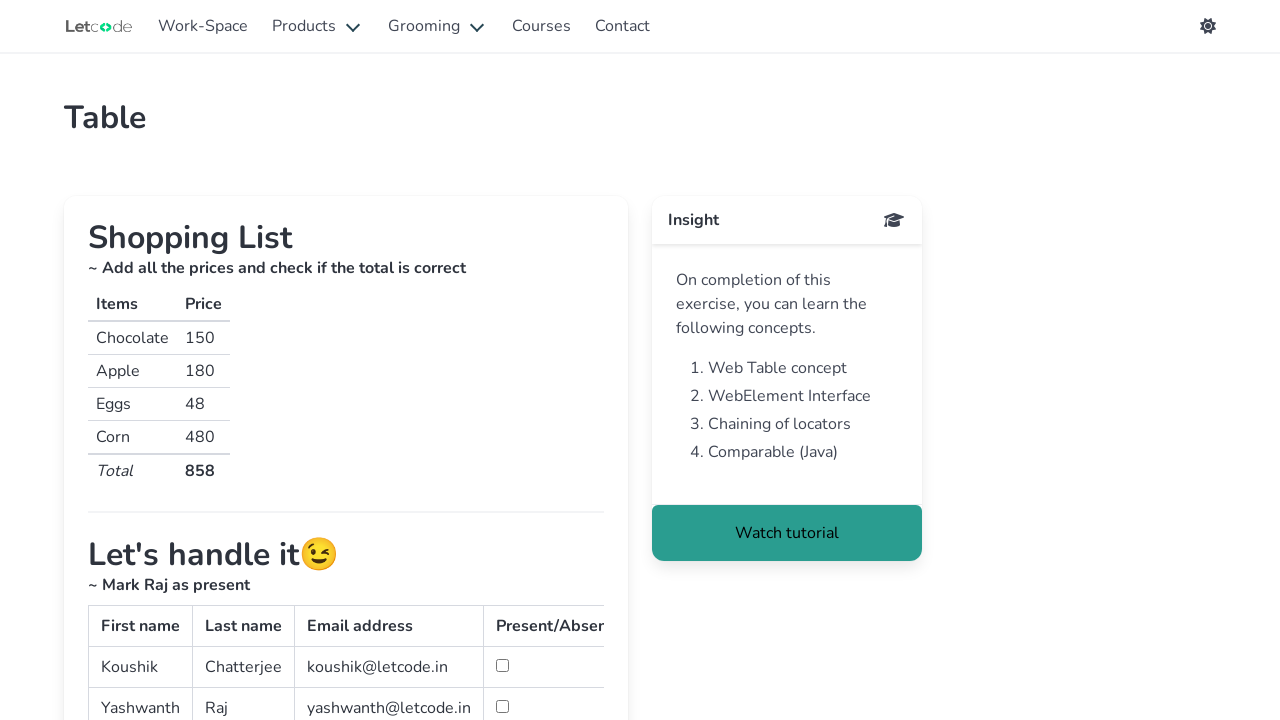

Extracted text from second column: 'Raj'
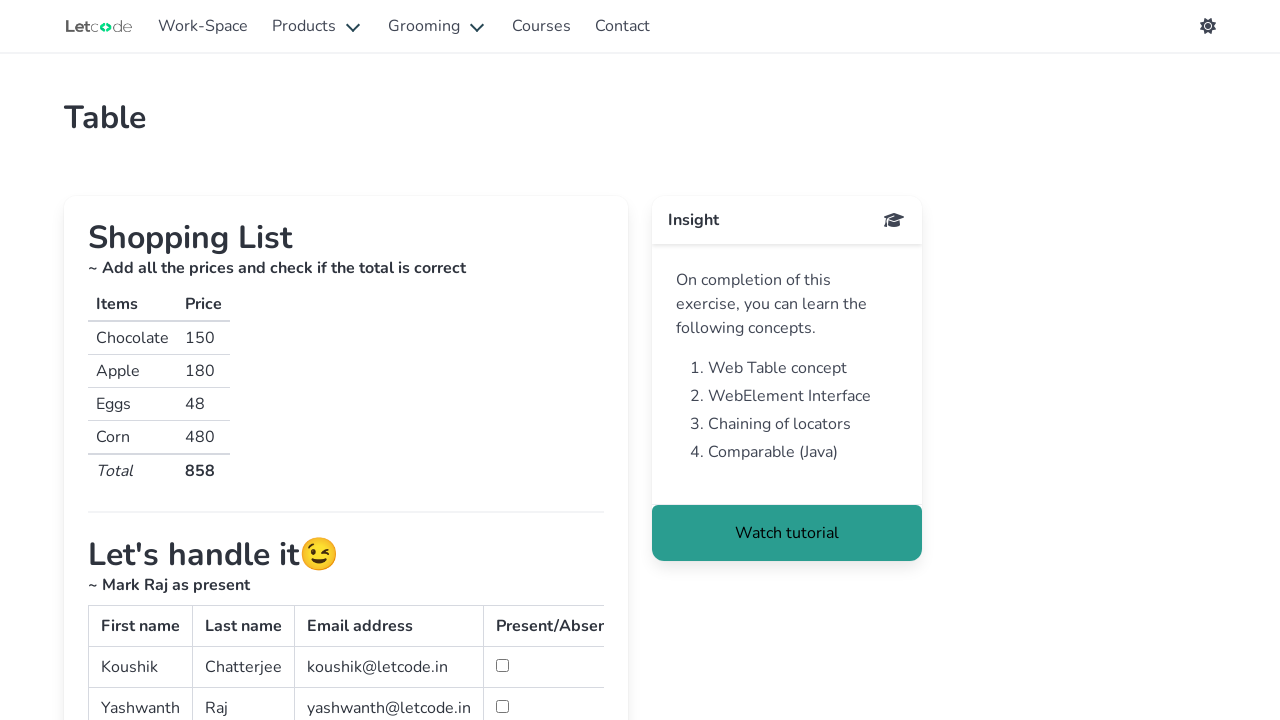

Retrieved all columns from current table row
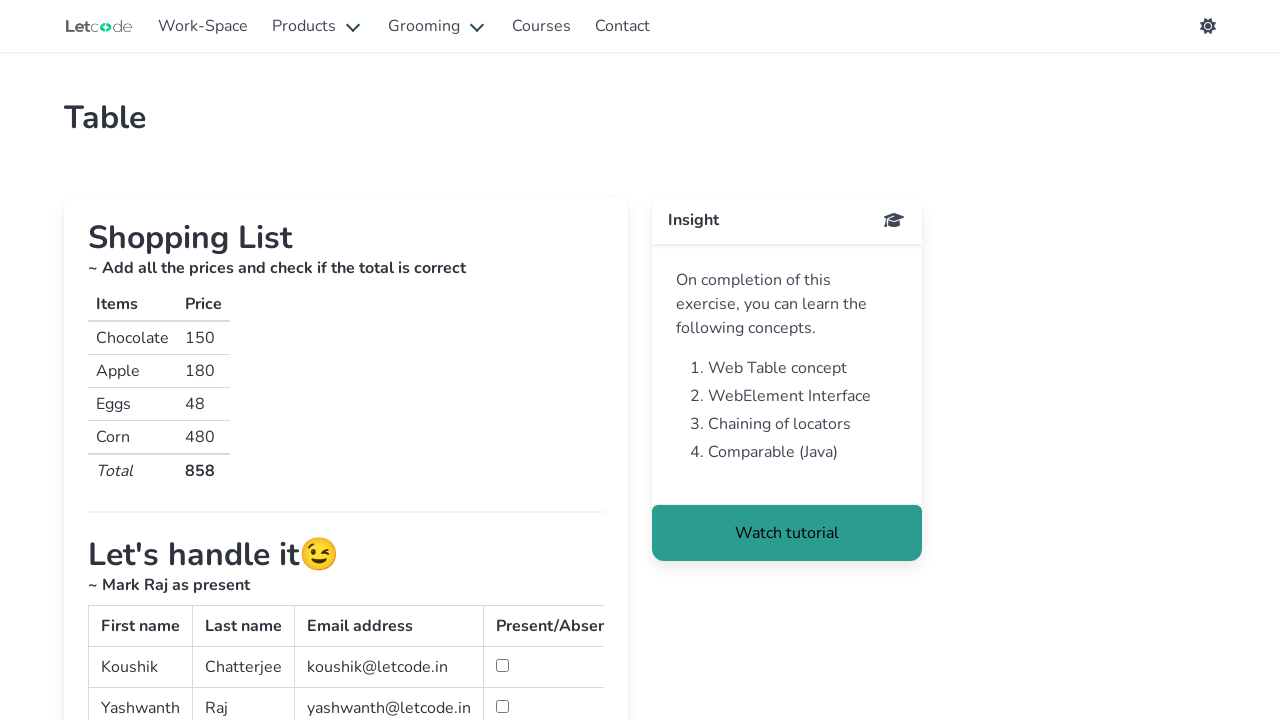

Extracted text from second column: 'Man'
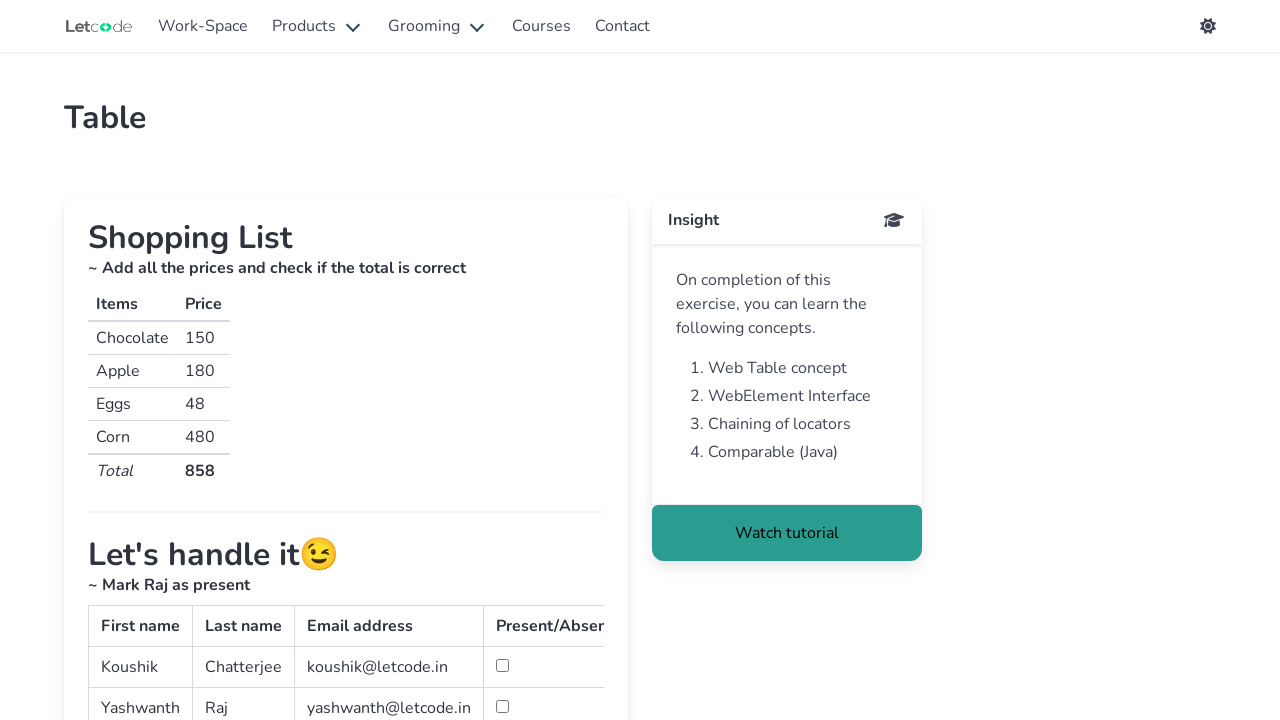

Clicked checkbox input in fourth column of 'Man' row at (502, 360) on #simpletable tbody tr >> nth=2 >> td >> nth=3 >> input
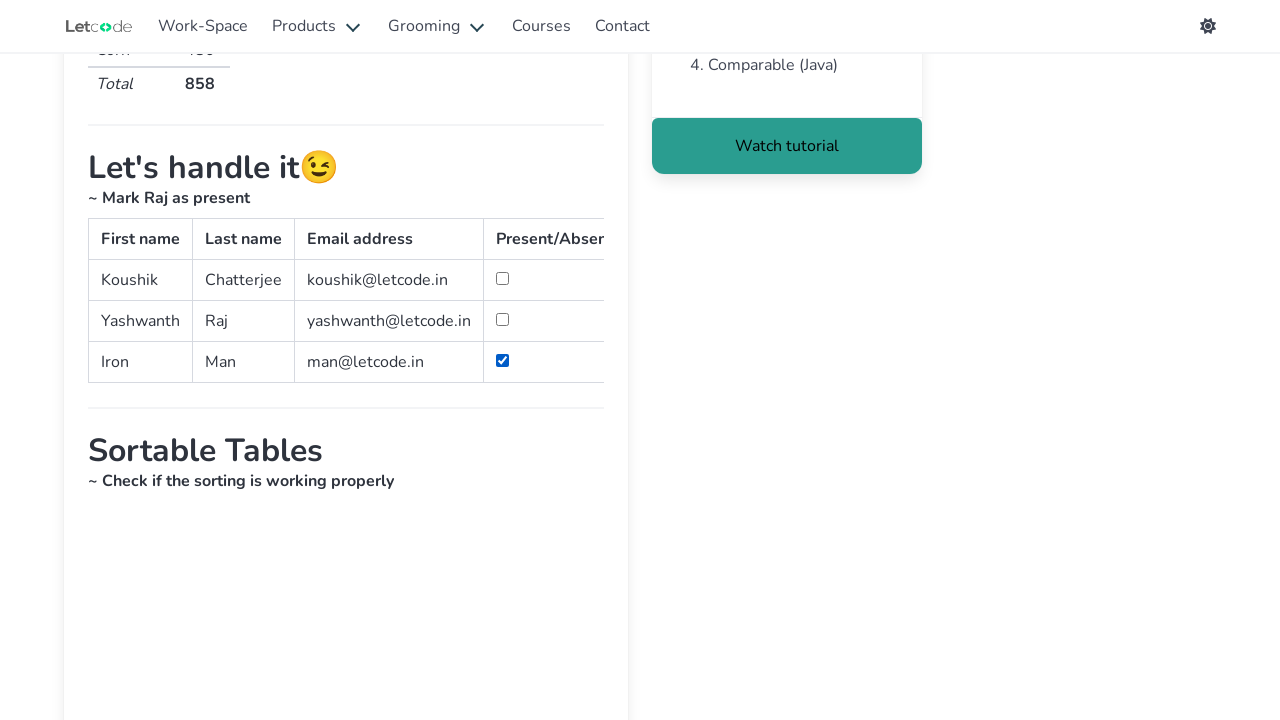

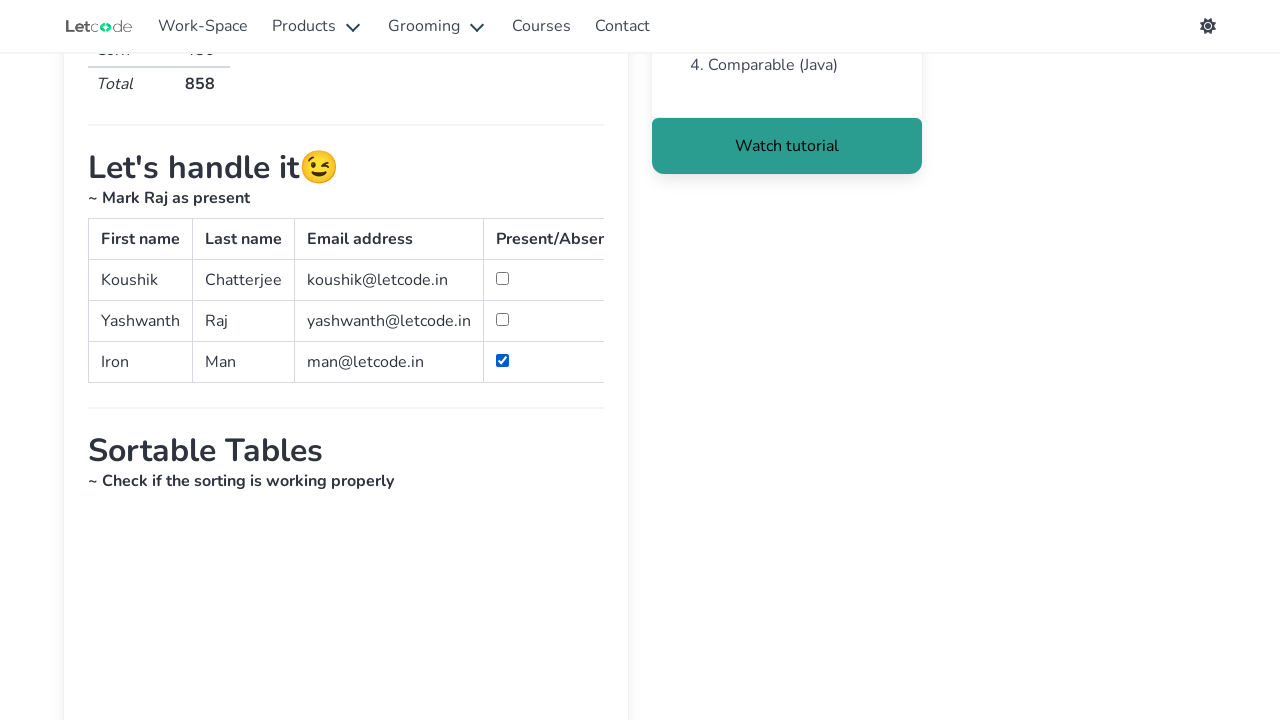